Tests dropdown selection functionality by clicking on a custom select menu and choosing an option

Starting URL: https://demoqa.com/select-menu

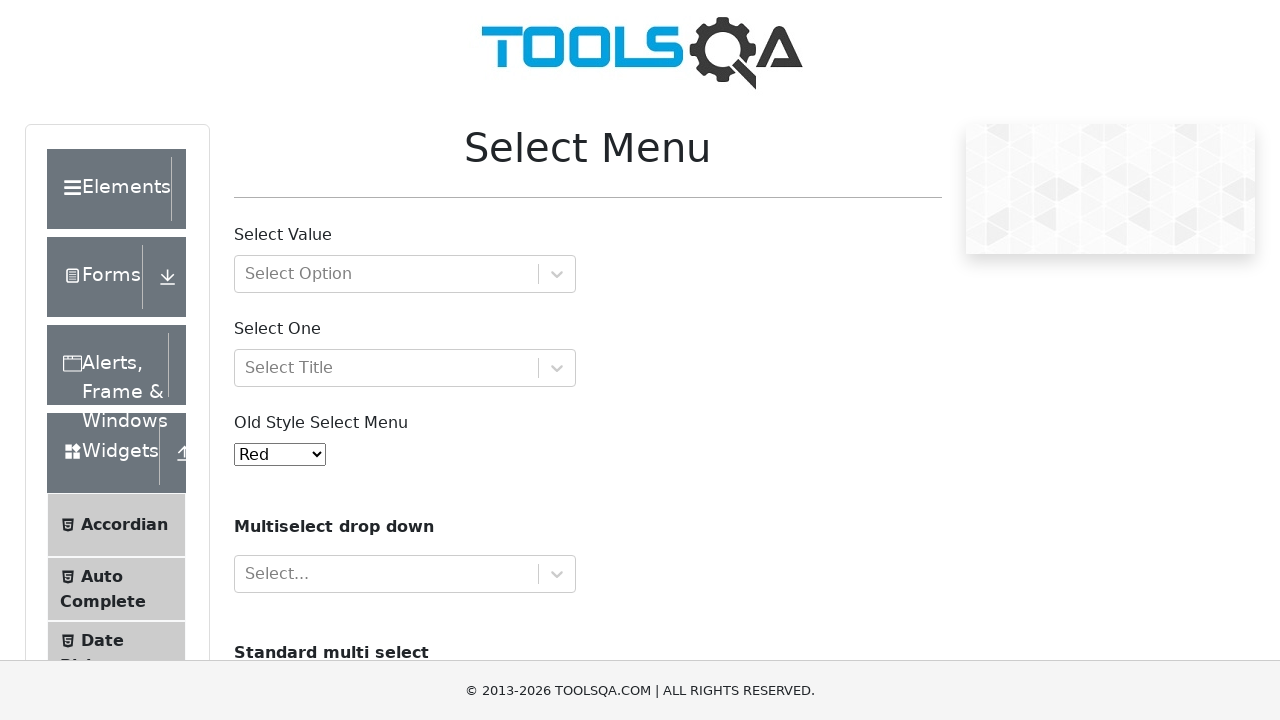

Clicked on the 'Select Title' dropdown to open it at (557, 368) on xpath=//div[text()='Select Title']/parent::div/following-sibling::div/div
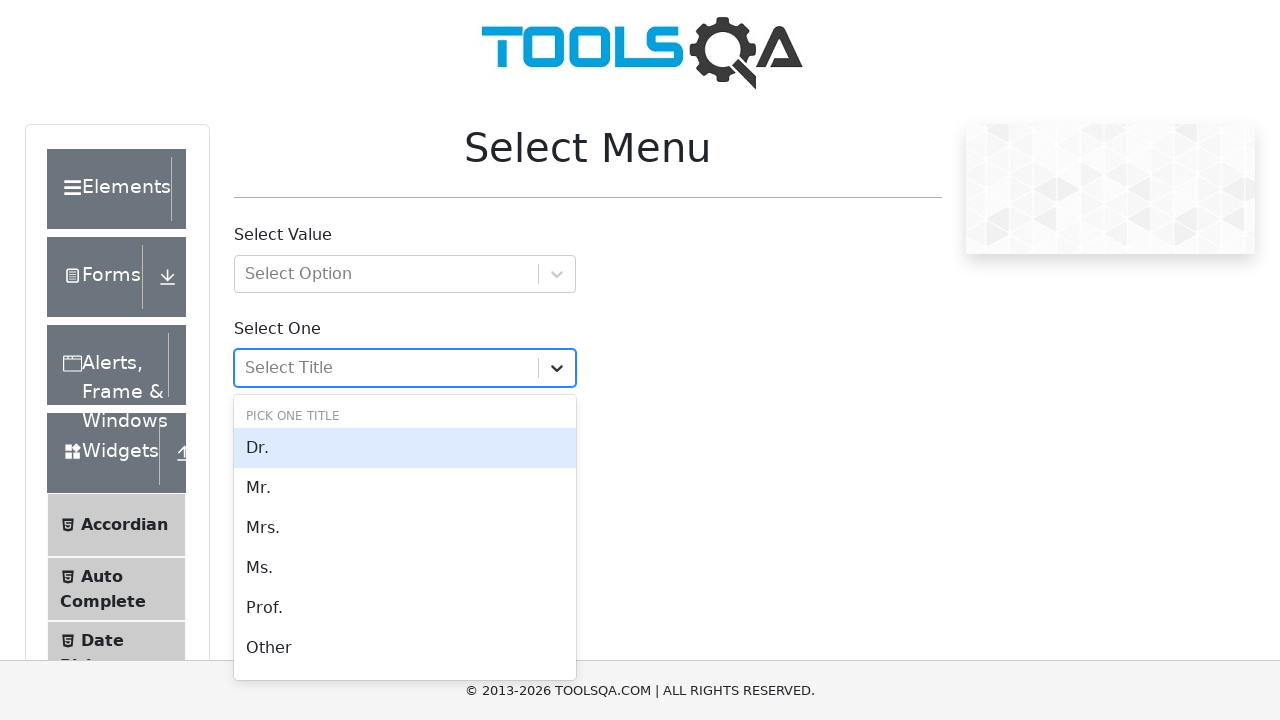

Selected 'Mrs.' option from the dropdown menu at (405, 528) on xpath=//div[text()='Mrs.']
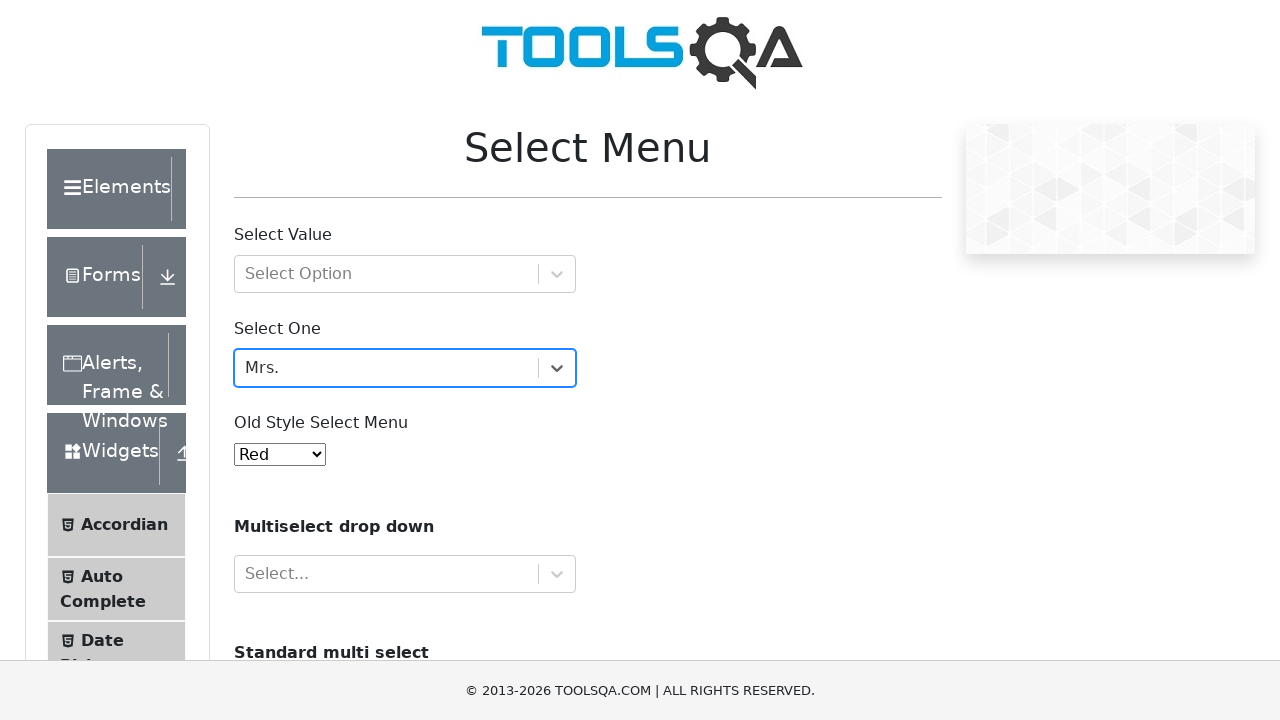

Waited for the selection to be processed
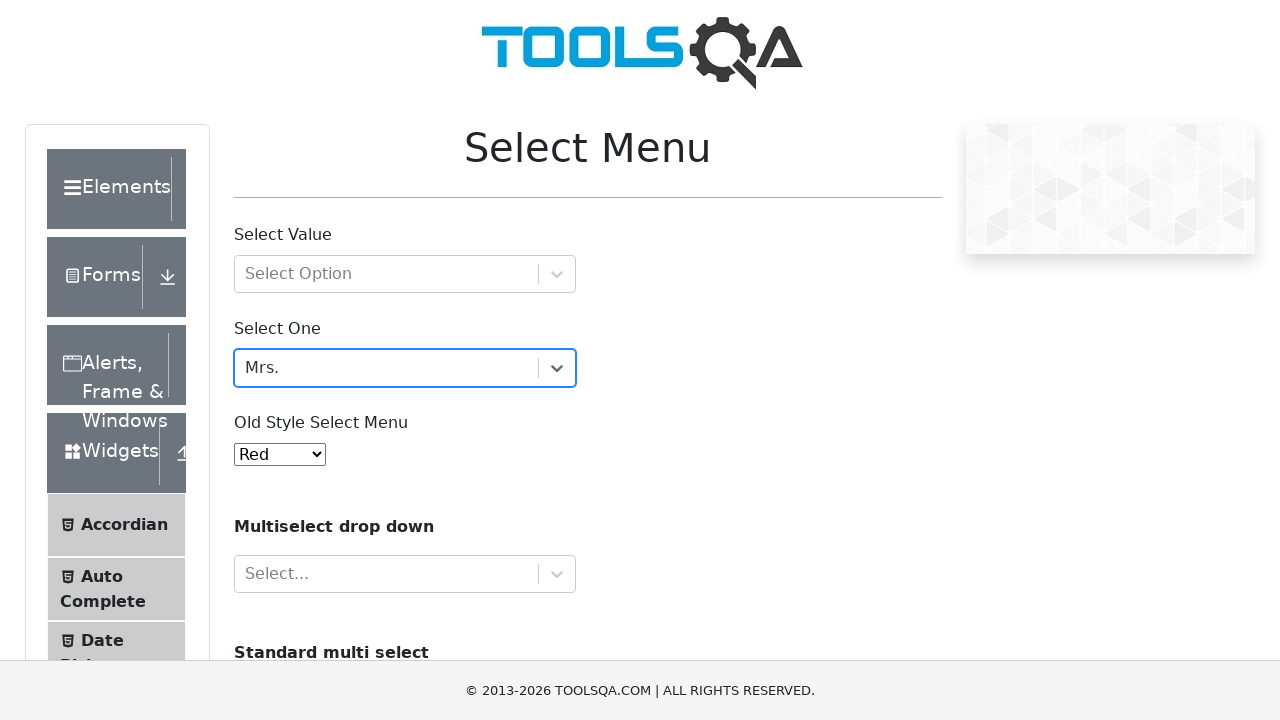

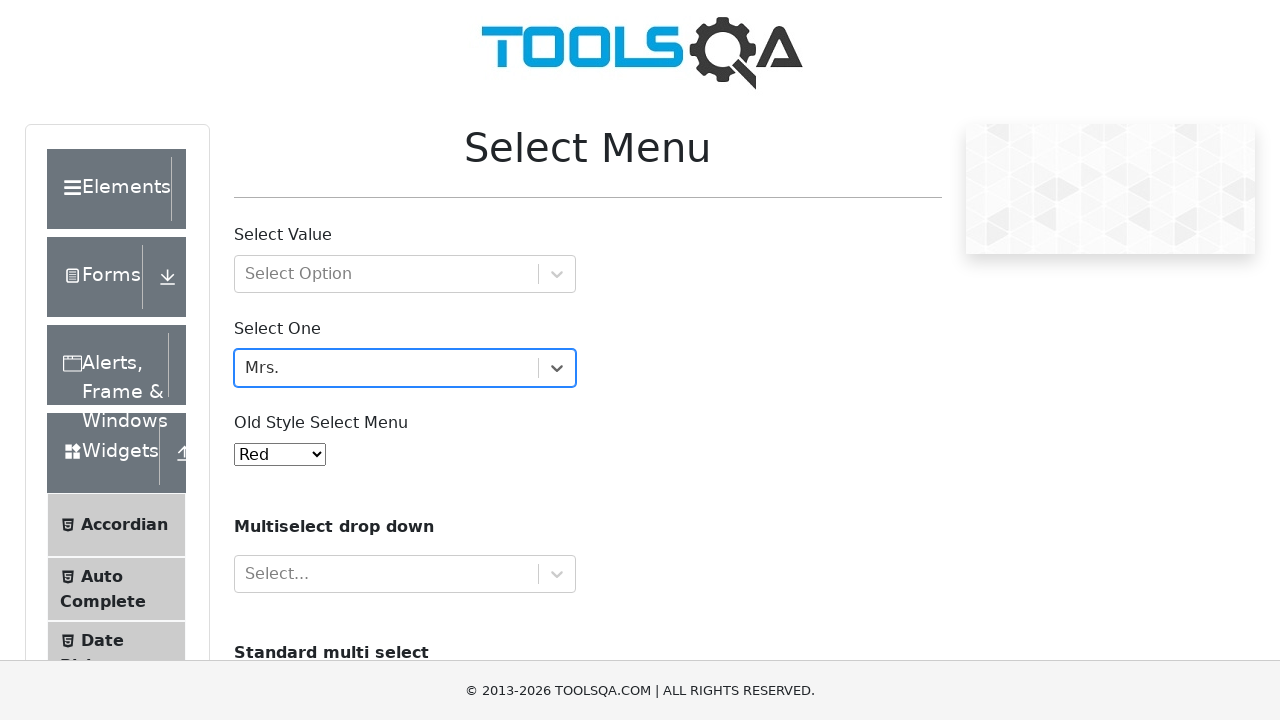